Tests keyboard key press functionality by sending SPACE key to an element and LEFT arrow key using Action Builder, then verifying the displayed result text for each key press.

Starting URL: http://the-internet.herokuapp.com/key_presses

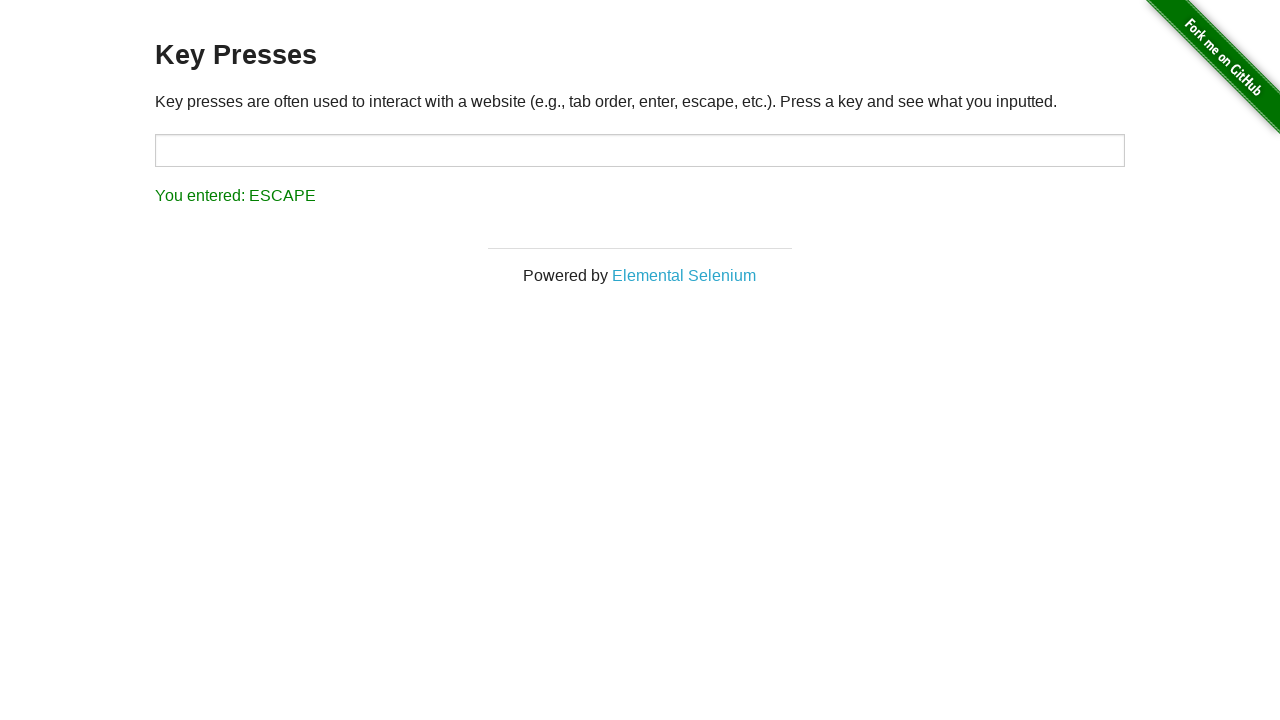

Pressed SPACE key on target element on #target
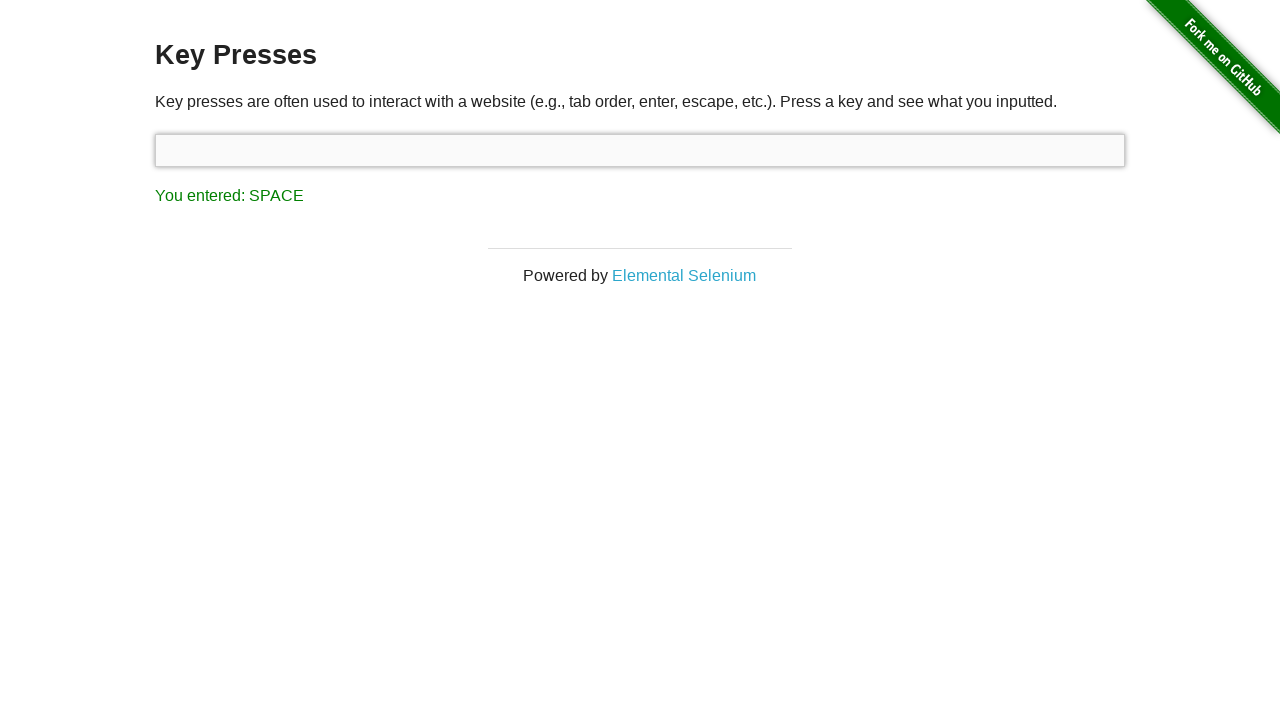

Result element loaded after SPACE key press
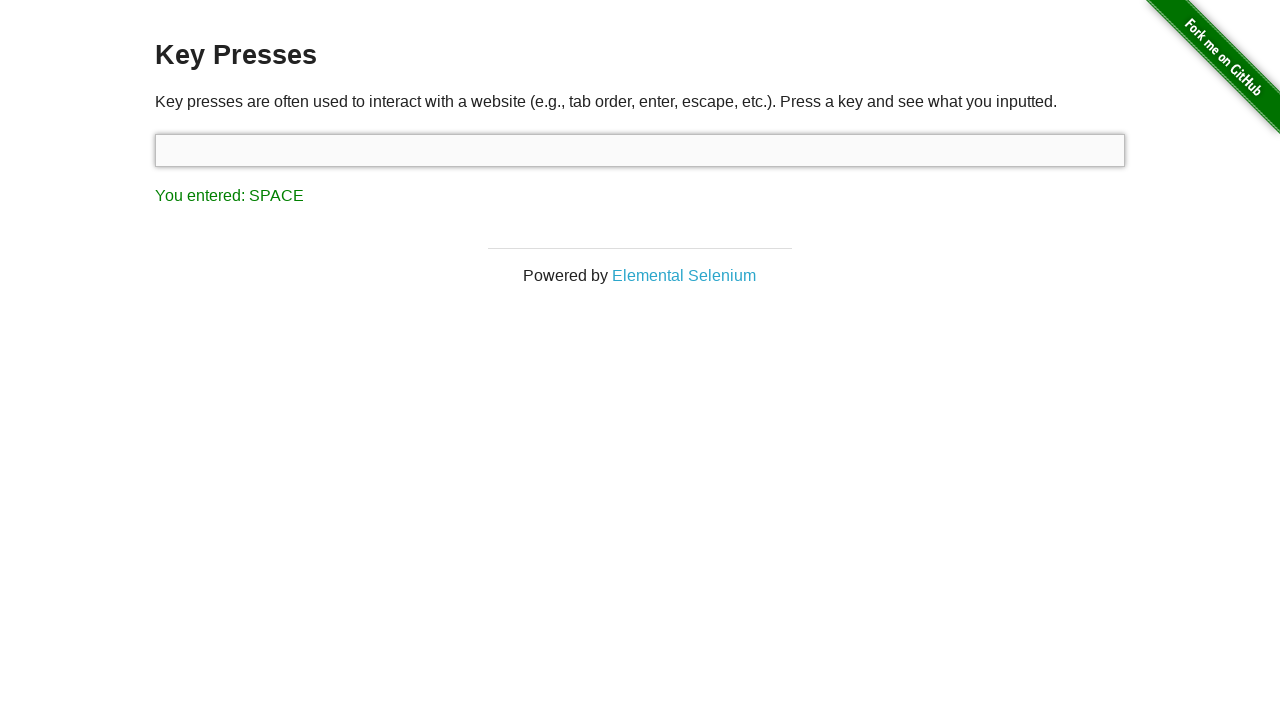

Verified that SPACE key press was displayed in result
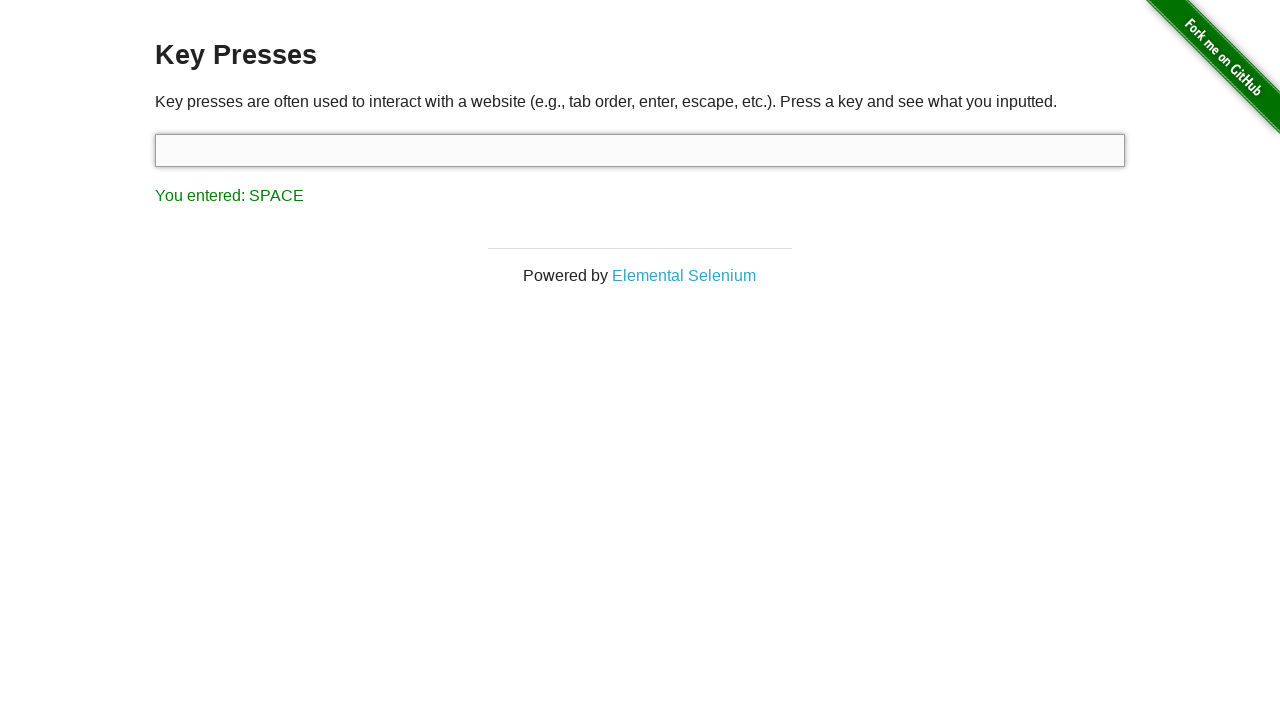

Pressed LEFT arrow key using keyboard
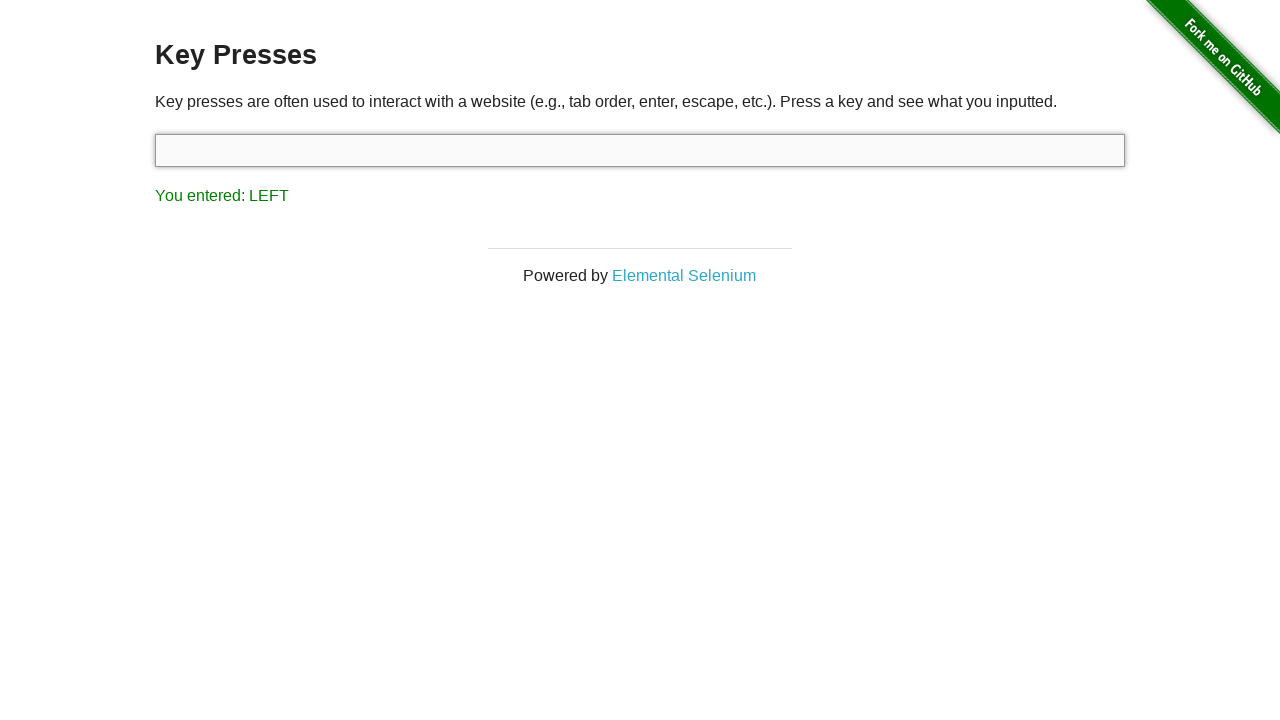

Verified that LEFT arrow key press was displayed in result
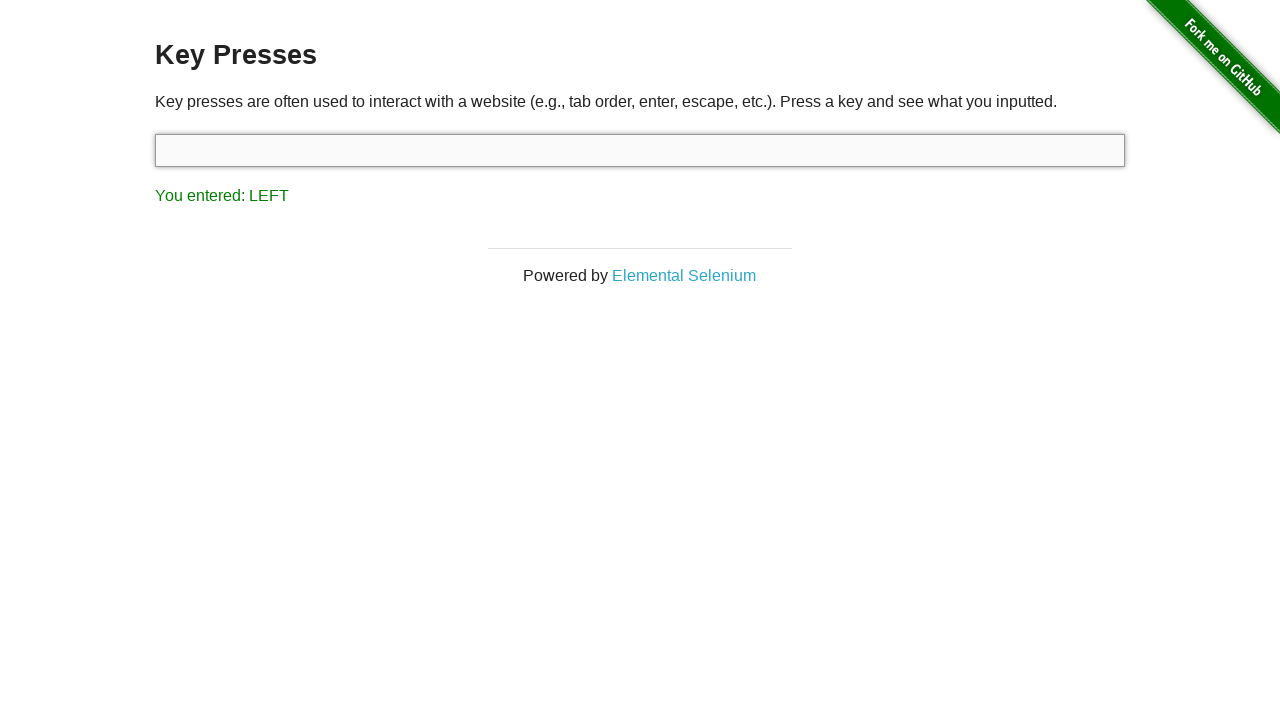

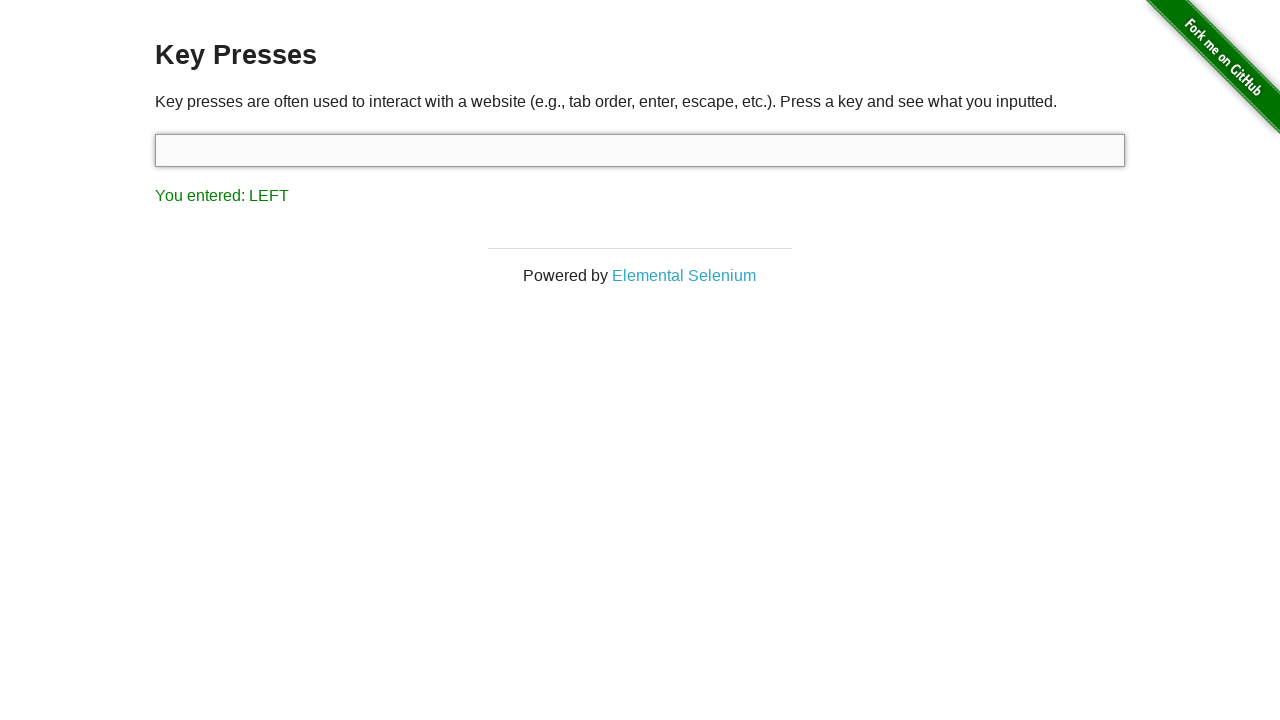